Tests iframe functionality by navigating to the Frames section, clicking on the iFrame link, verifying the header message, switching to the iframe, and verifying the body content inside the TinyMCE WYSIWYG editor.

Starting URL: https://the-internet.herokuapp.com/

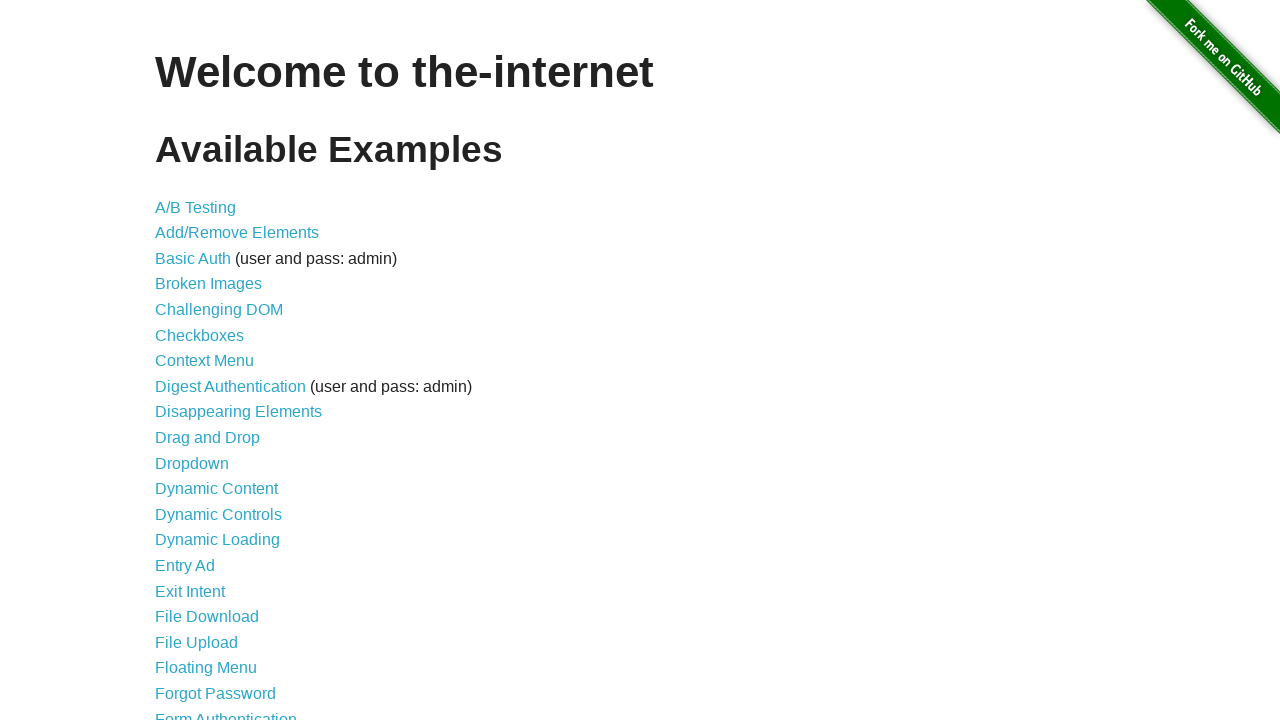

Clicked on Frames link on the homepage at (182, 361) on a[href='/frames']
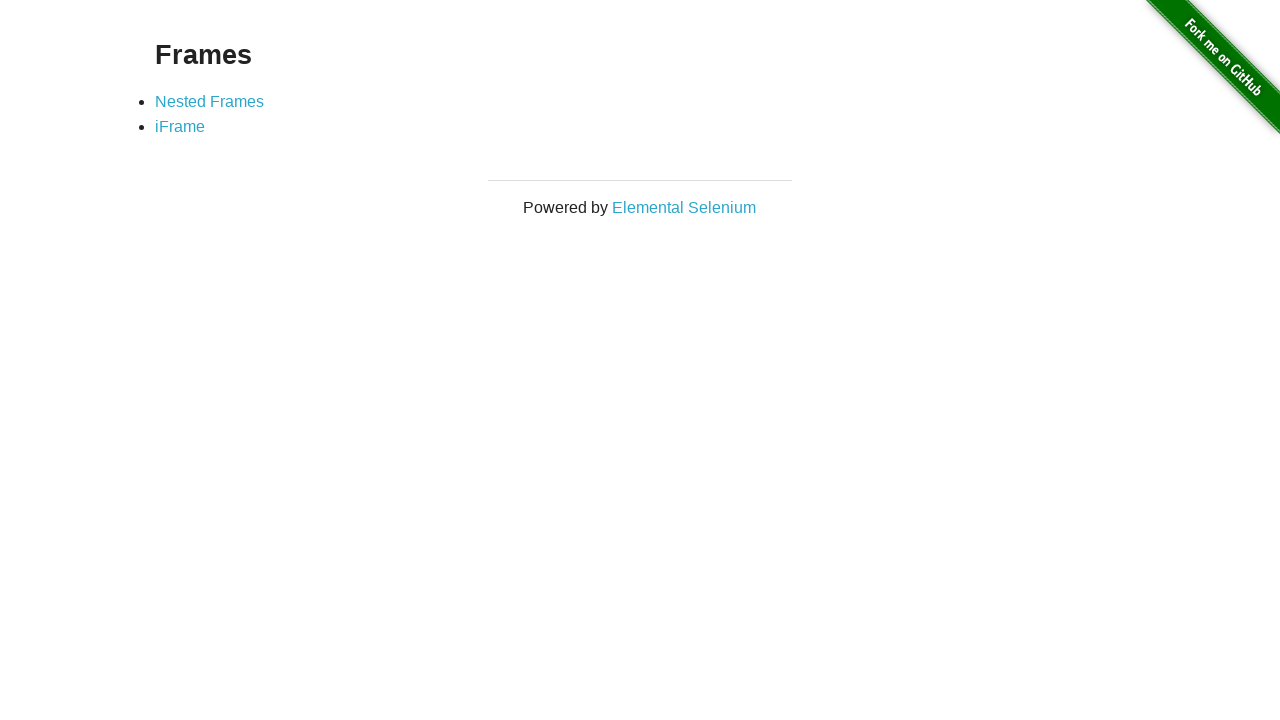

Clicked on iFrame link at (180, 127) on a[href='/iframe']
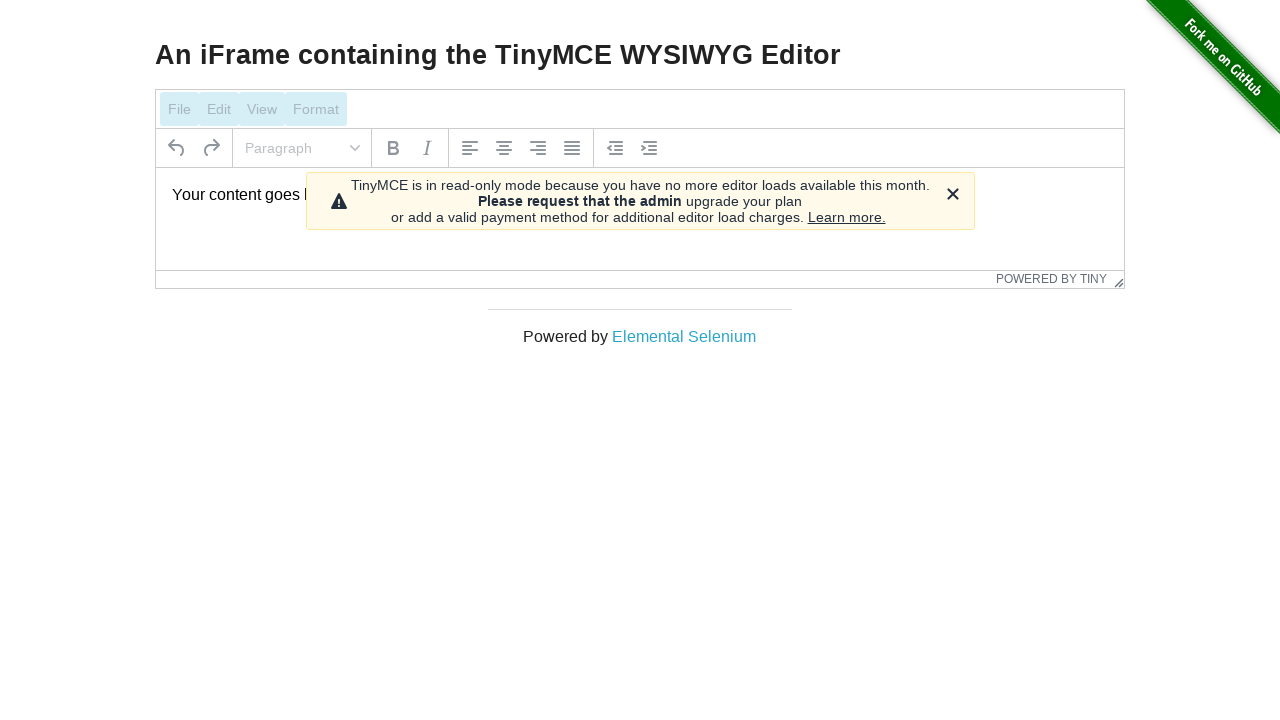

Verified header message displays 'An iFrame containing the TinyMCE WYSIWYG Editor'
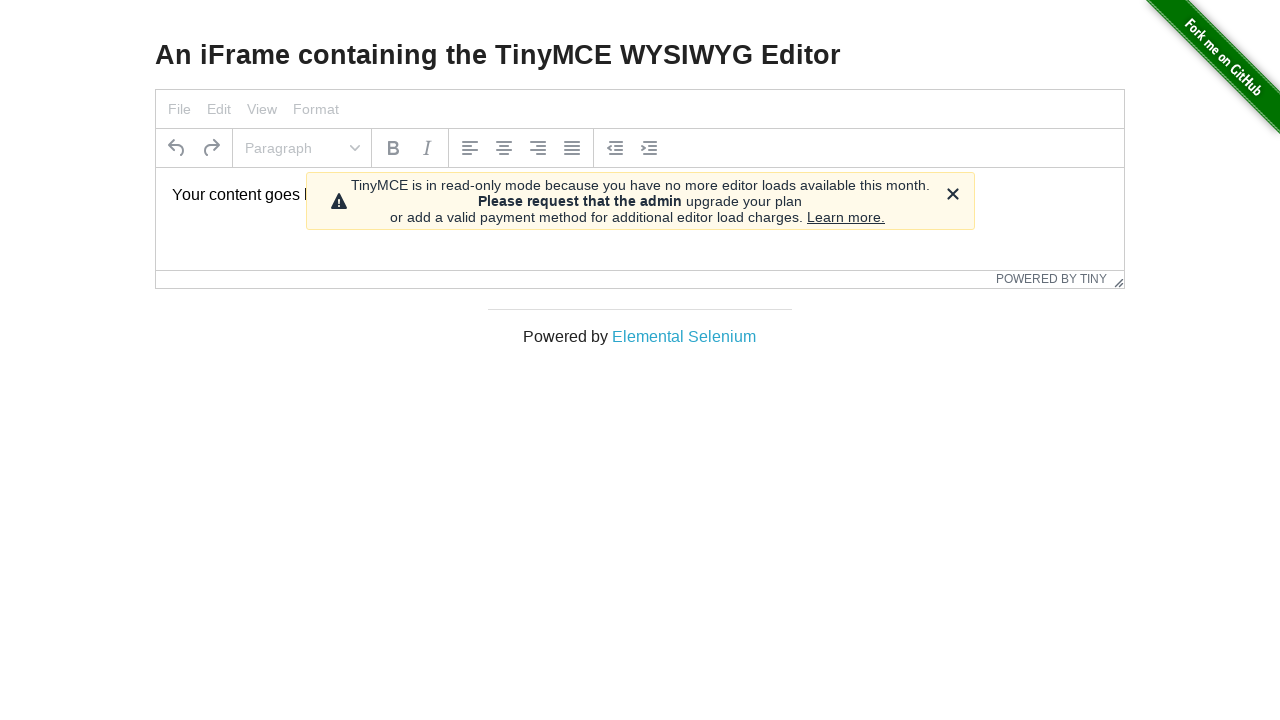

Switched to iframe and verified body content displays 'Your content goes here.'
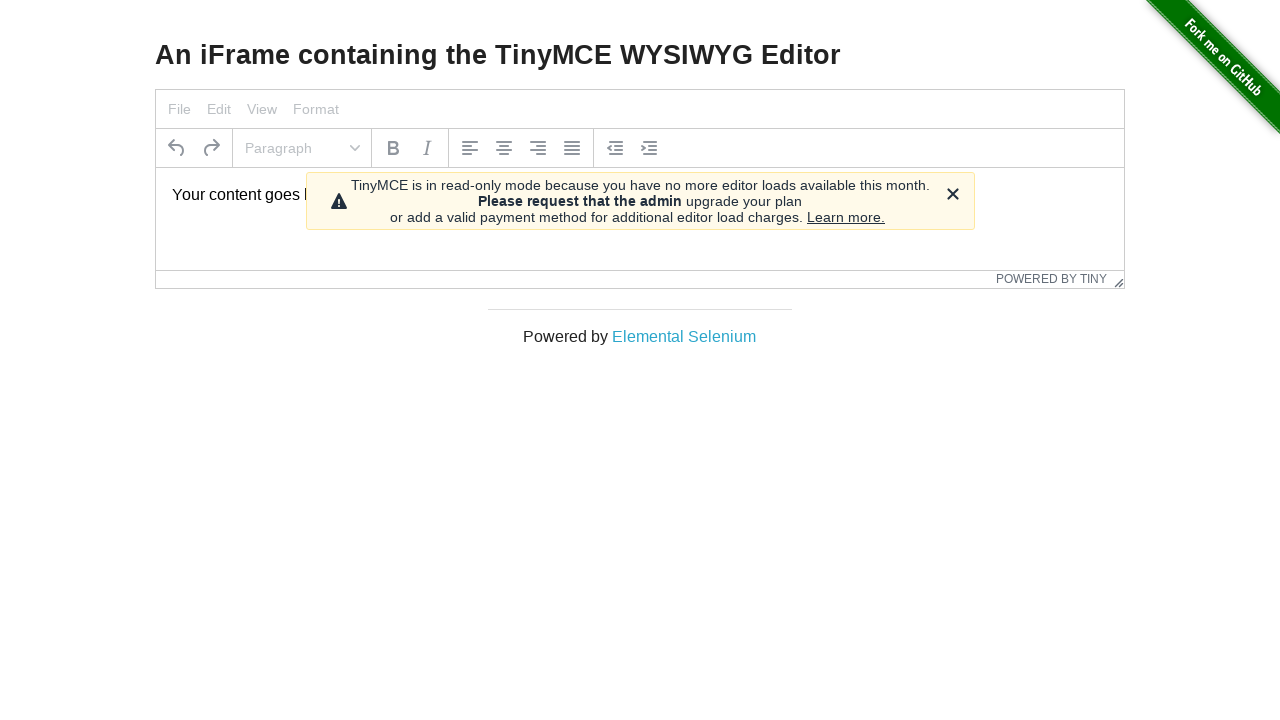

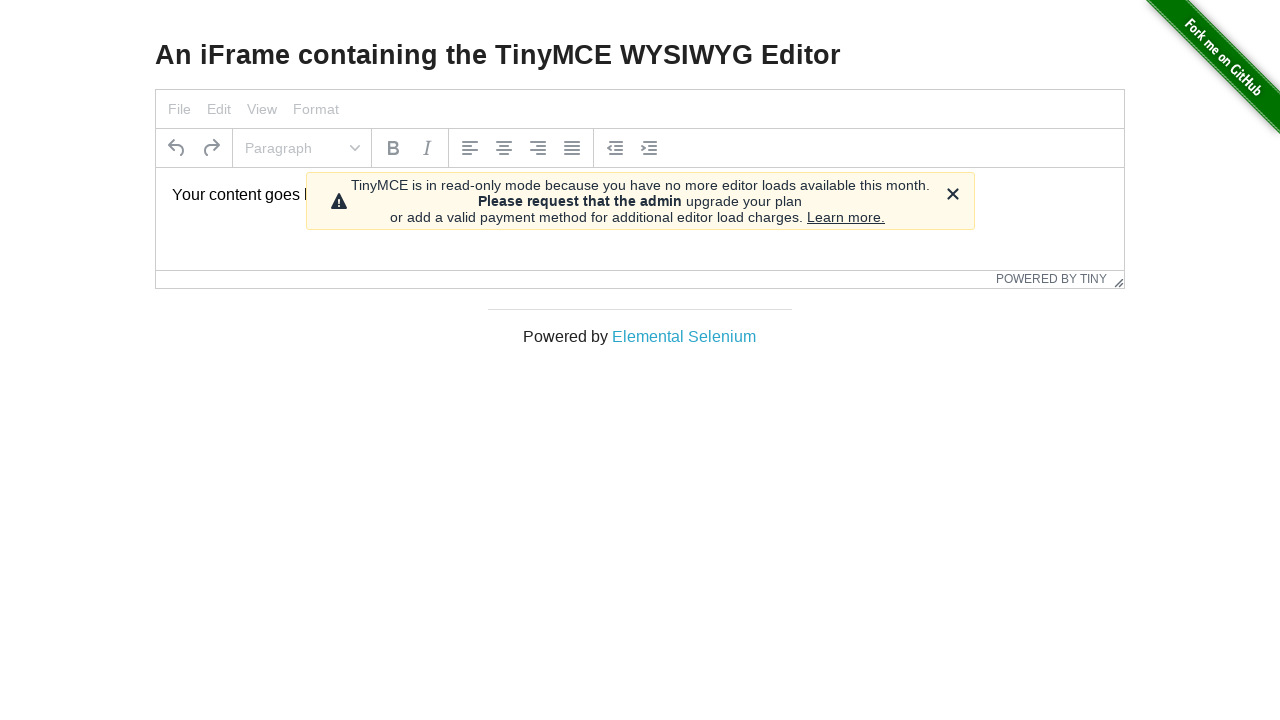